Navigates to Python operator module documentation and clicks on the source code link to view the library implementation file.

Starting URL: https://docs.python.org/3/library/operator.html

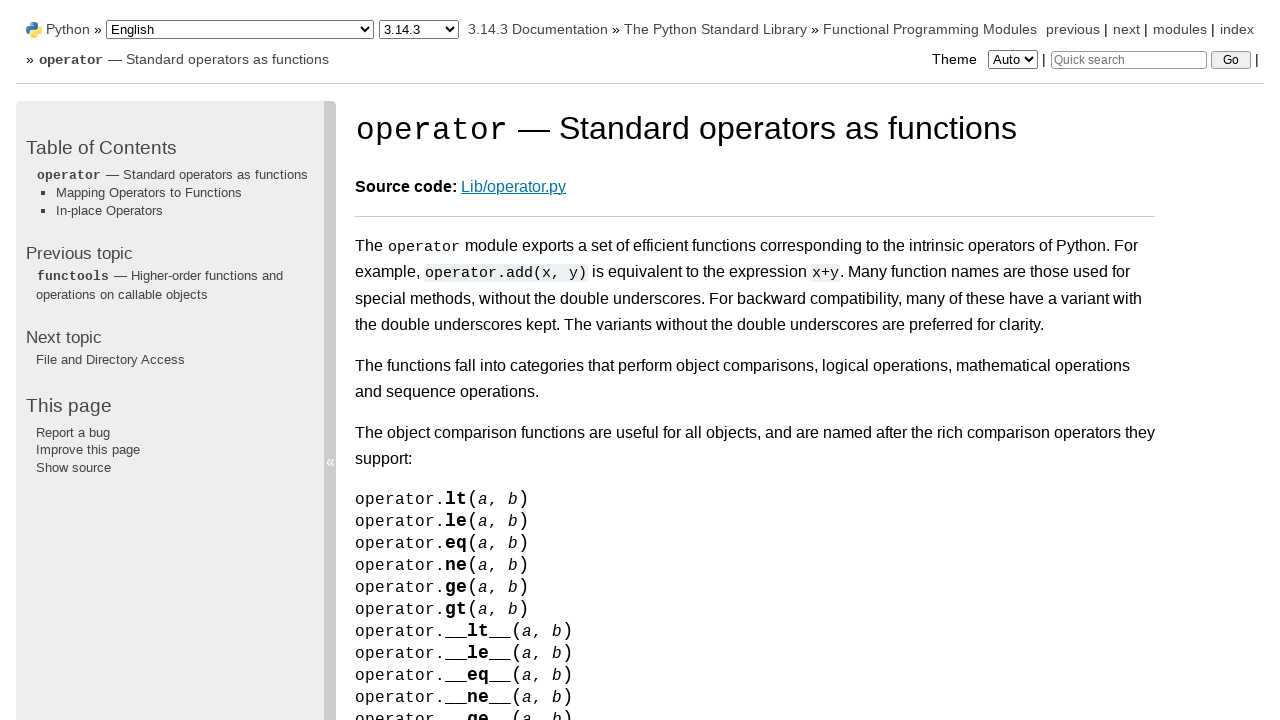

Set viewport size to 1150x825
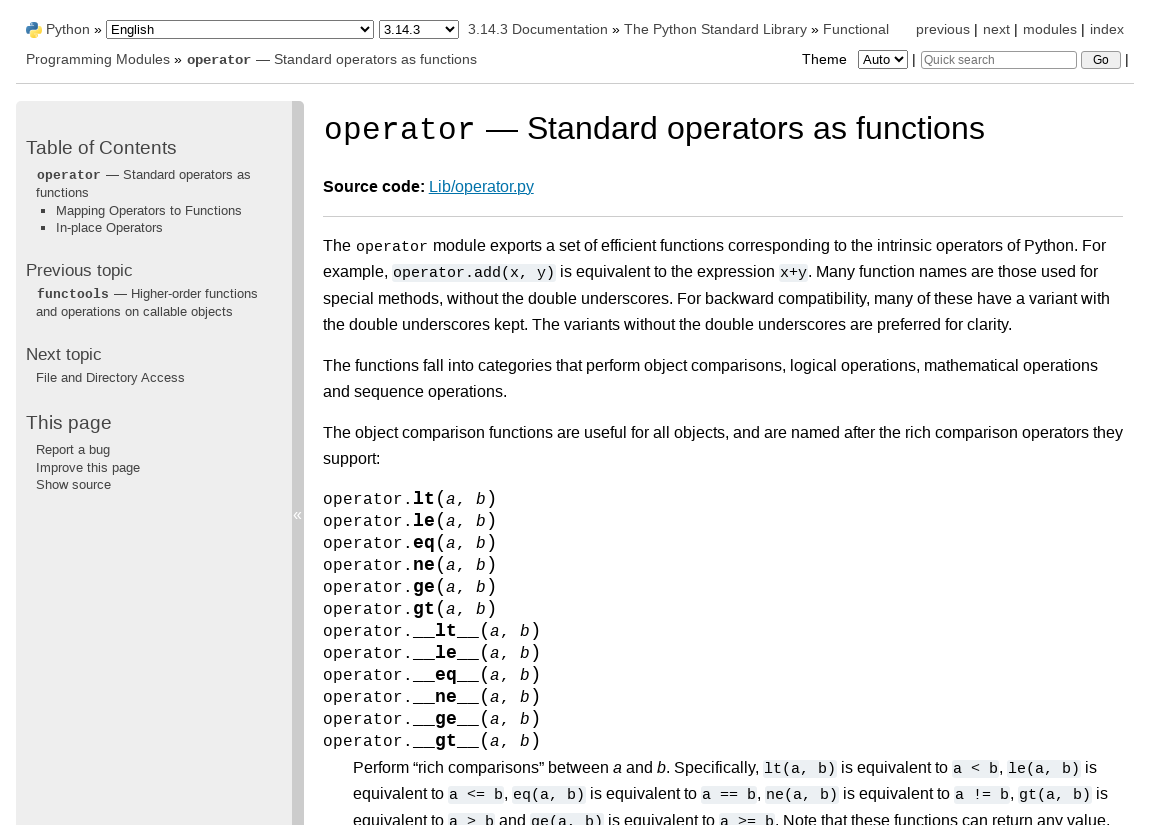

Clicked on source code link to view Lib/operator.py at (481, 187) on a:has-text('Lib/operator.py')
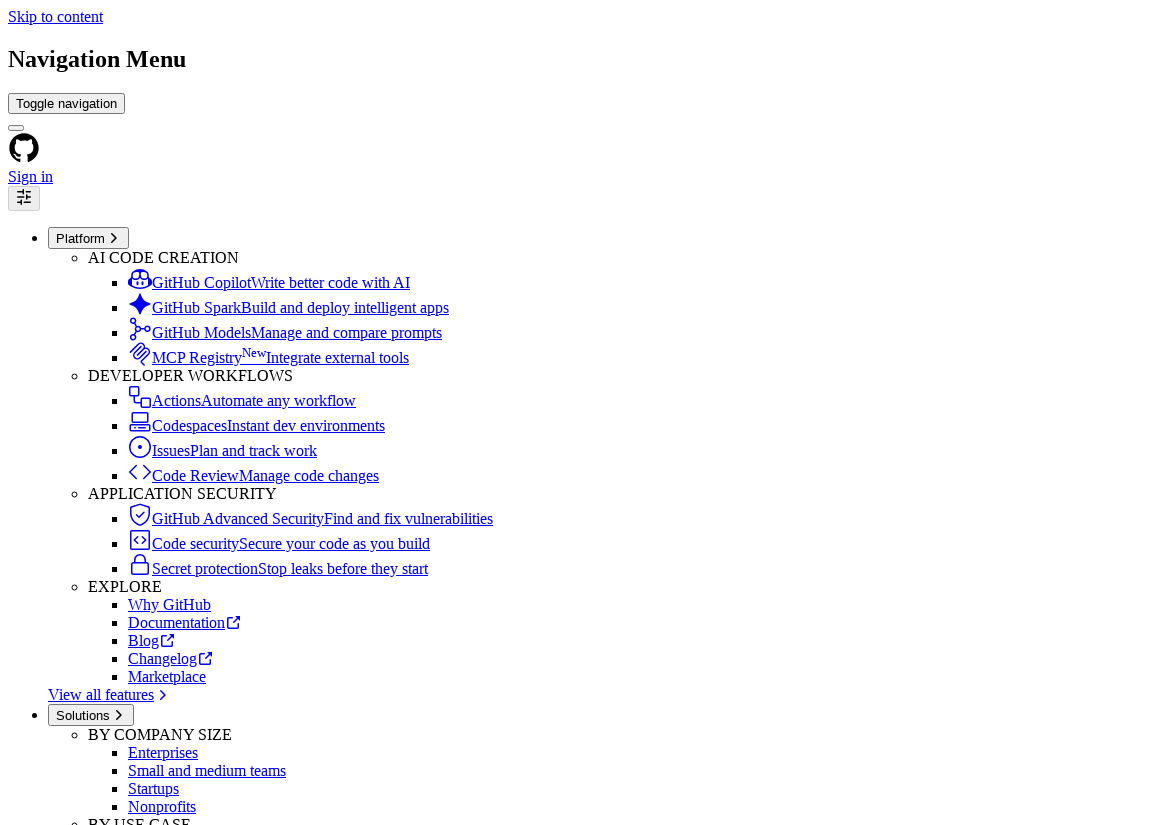

Page loaded and DOM content is ready
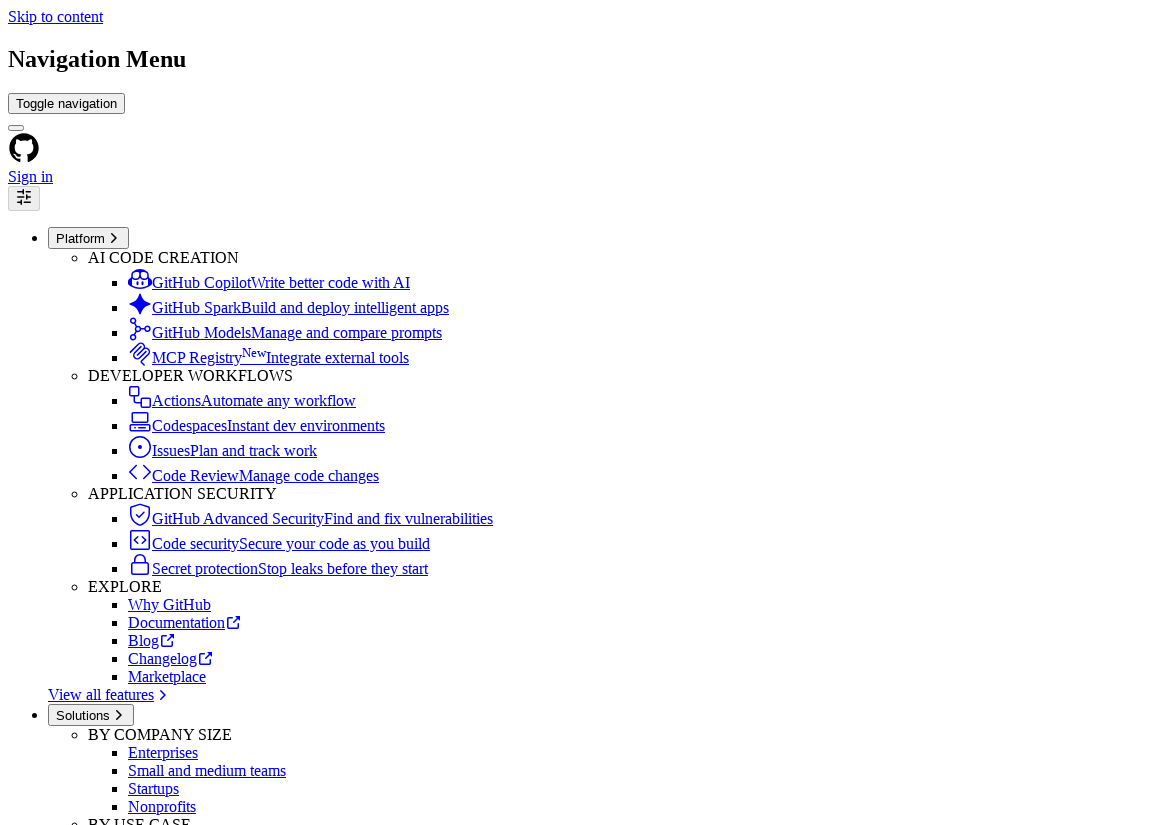

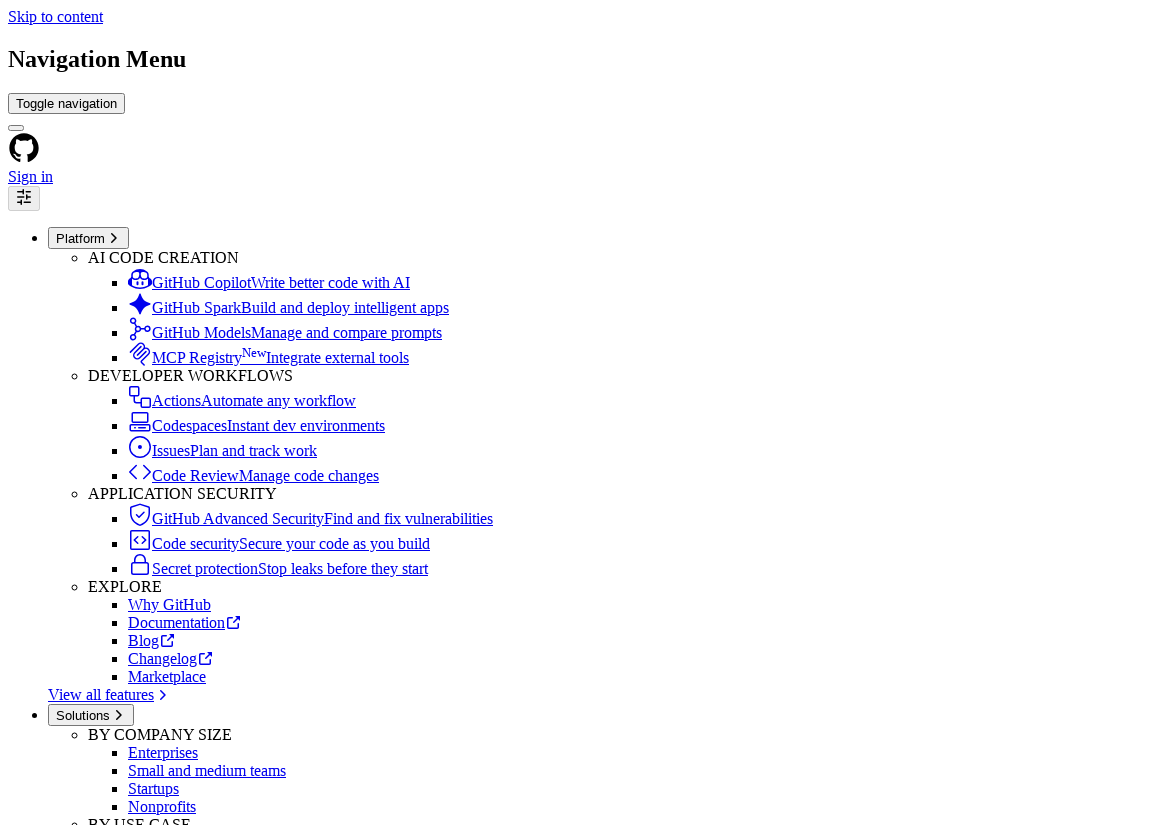